Tests switching between multiple browser windows by clicking a link that opens a new window, then switching between the original and new window using window handles based on their order.

Starting URL: http://the-internet.herokuapp.com/windows

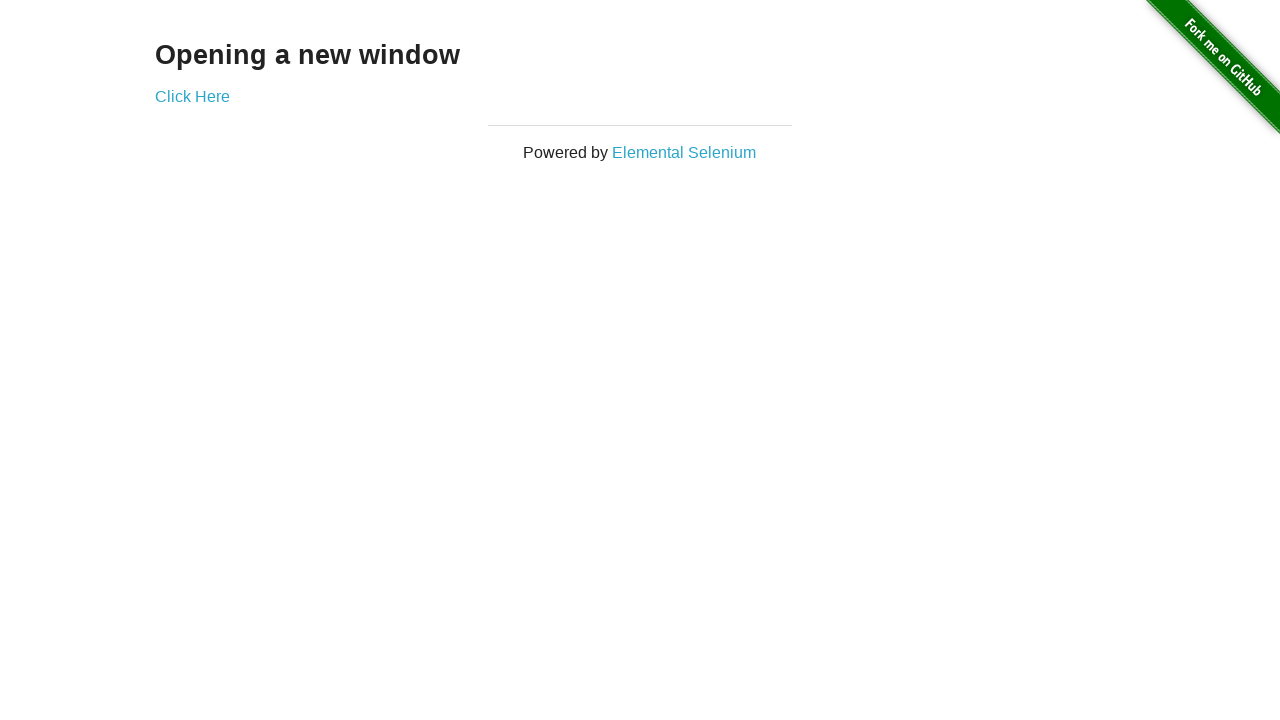

Clicked link to open new window at (192, 96) on .example a
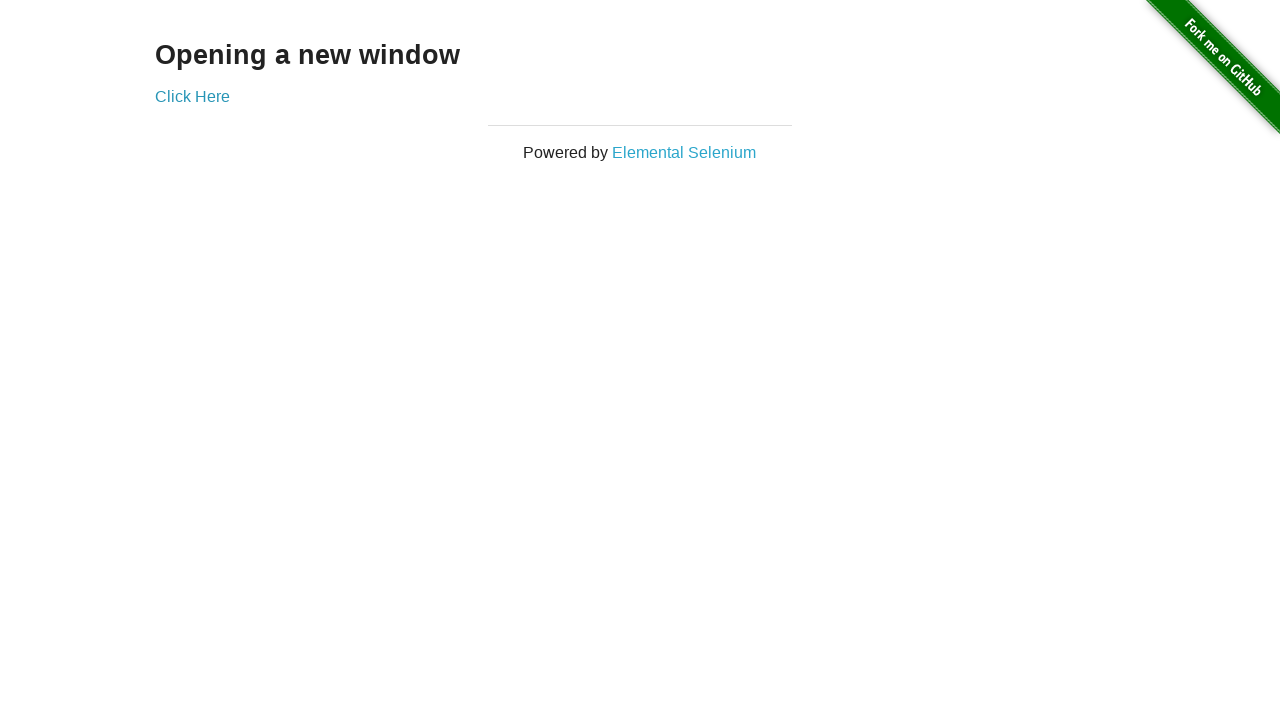

Waited for new window to open
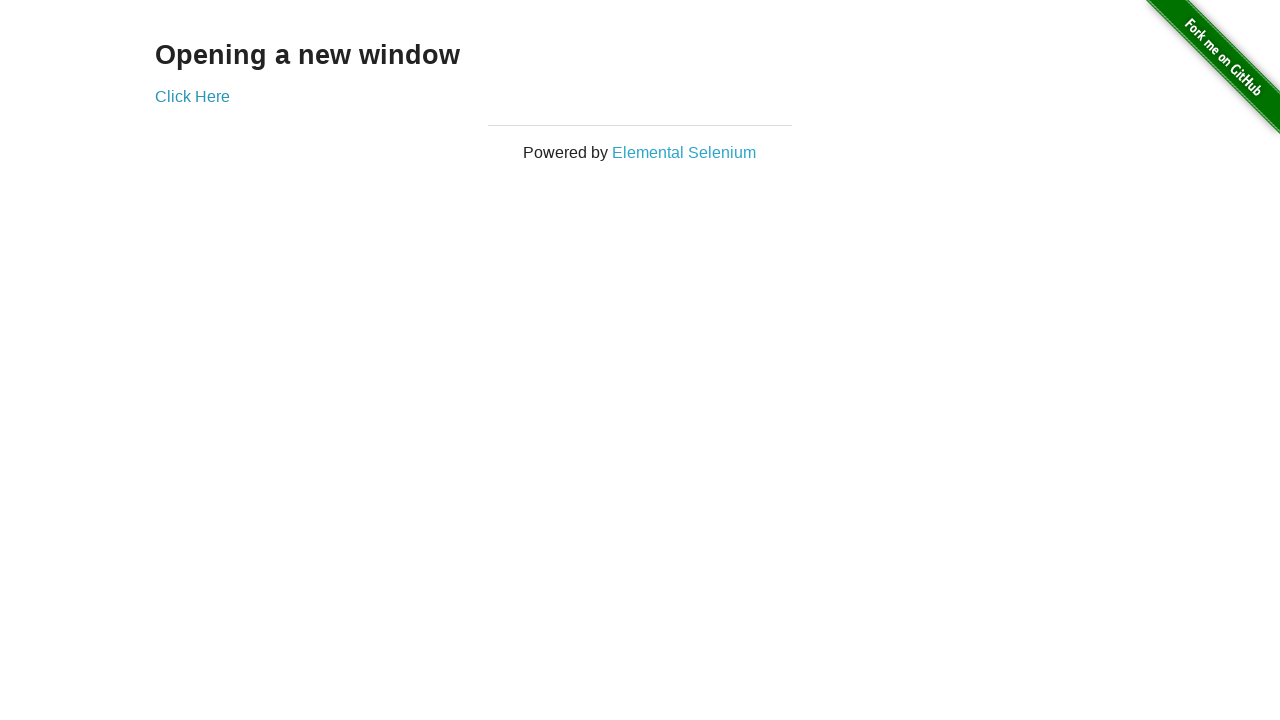

Retrieved all pages from context
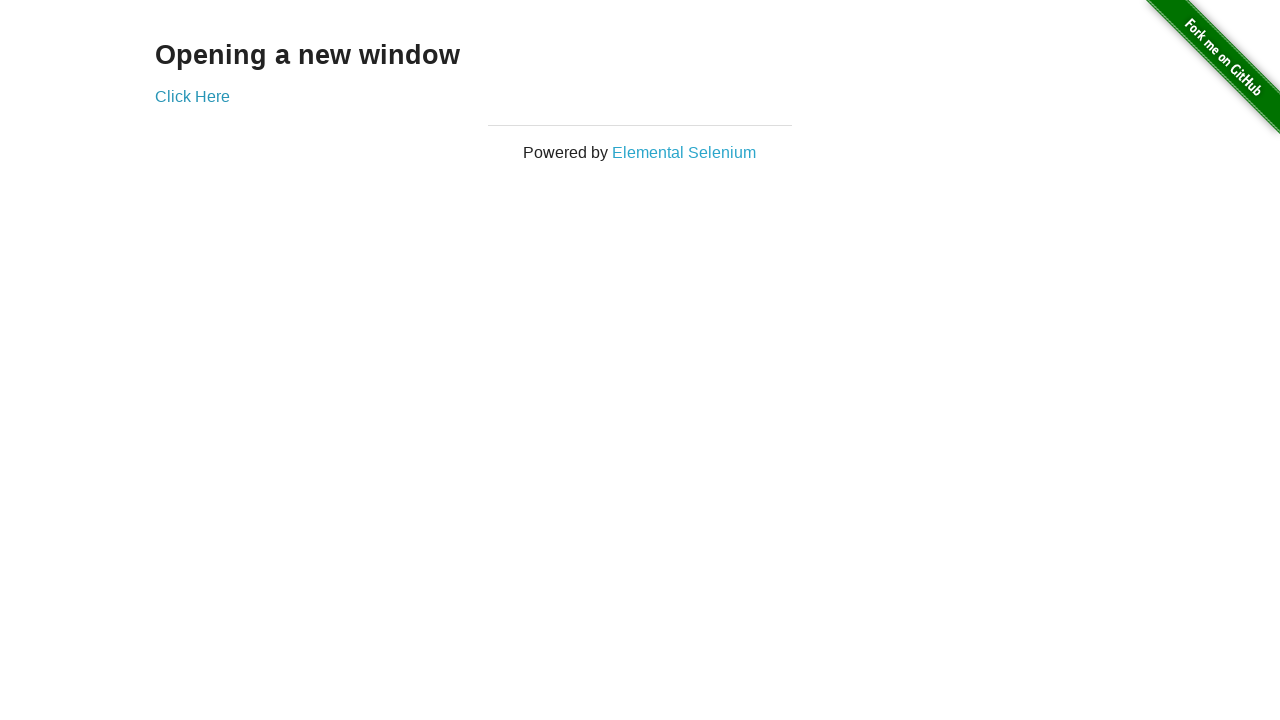

Switched to original window (first page)
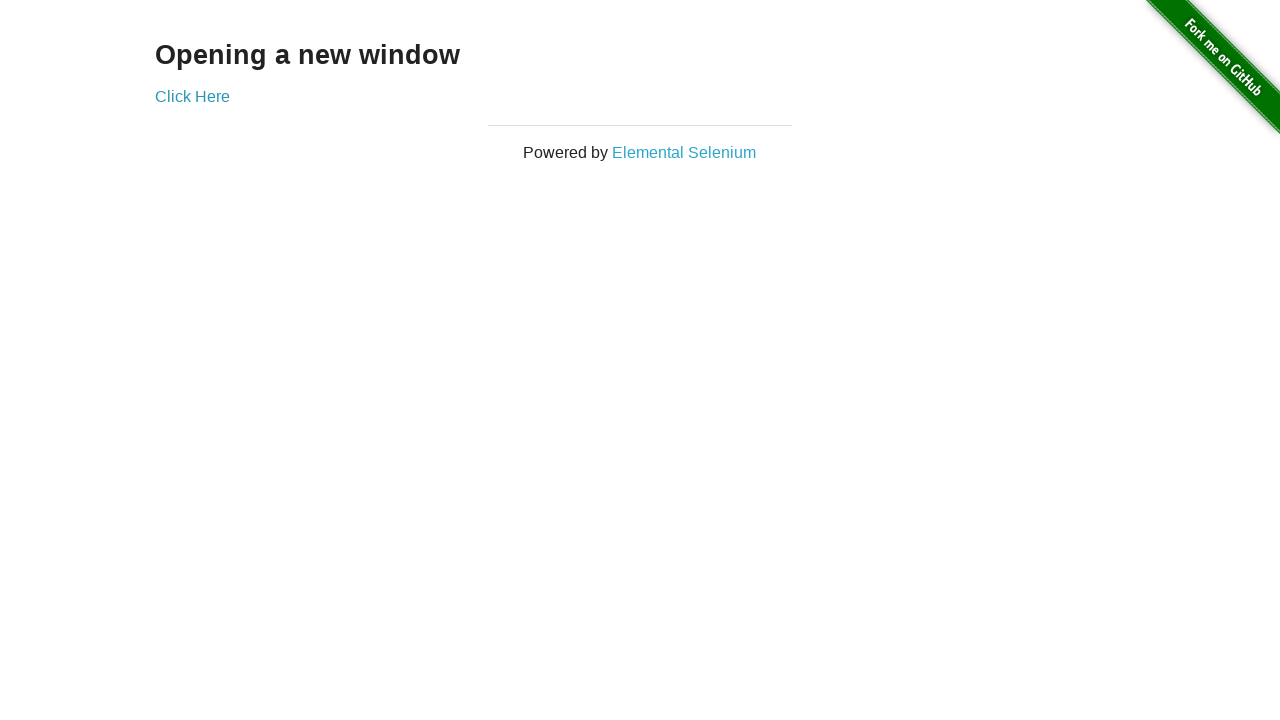

Verified original window title is not 'New Window'
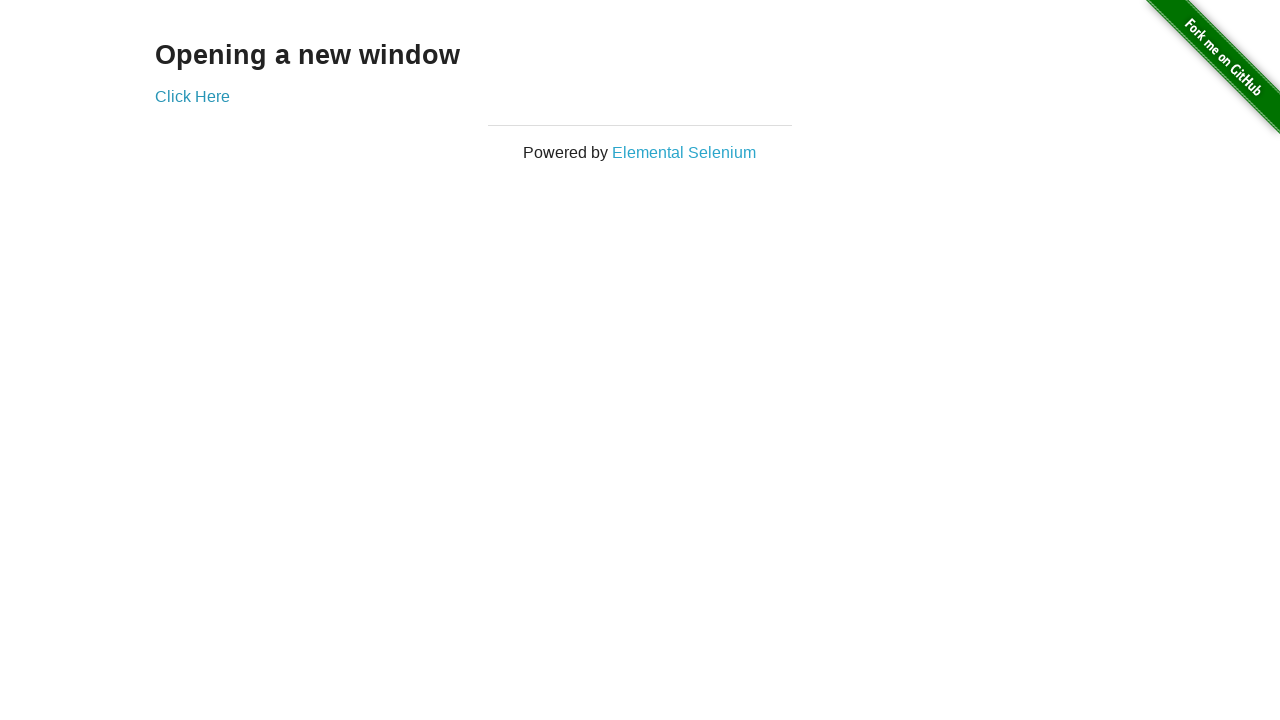

Switched to new window (last page)
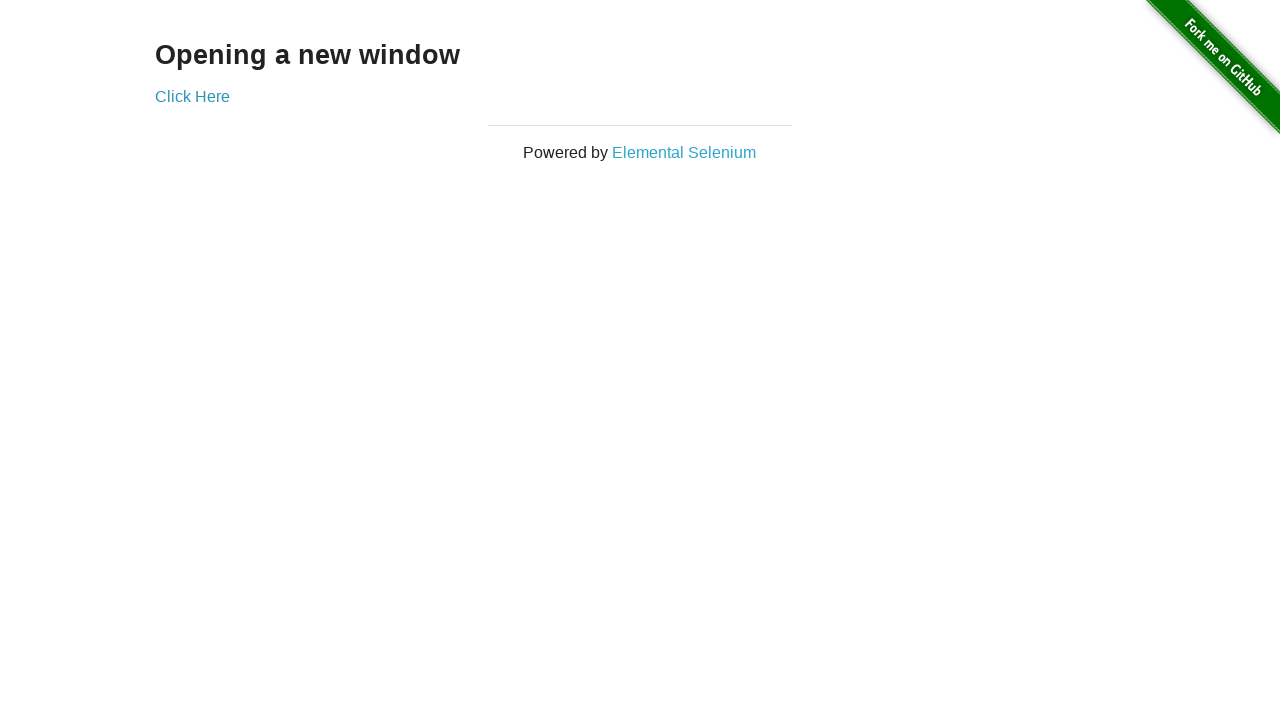

Waited for new window to load completely
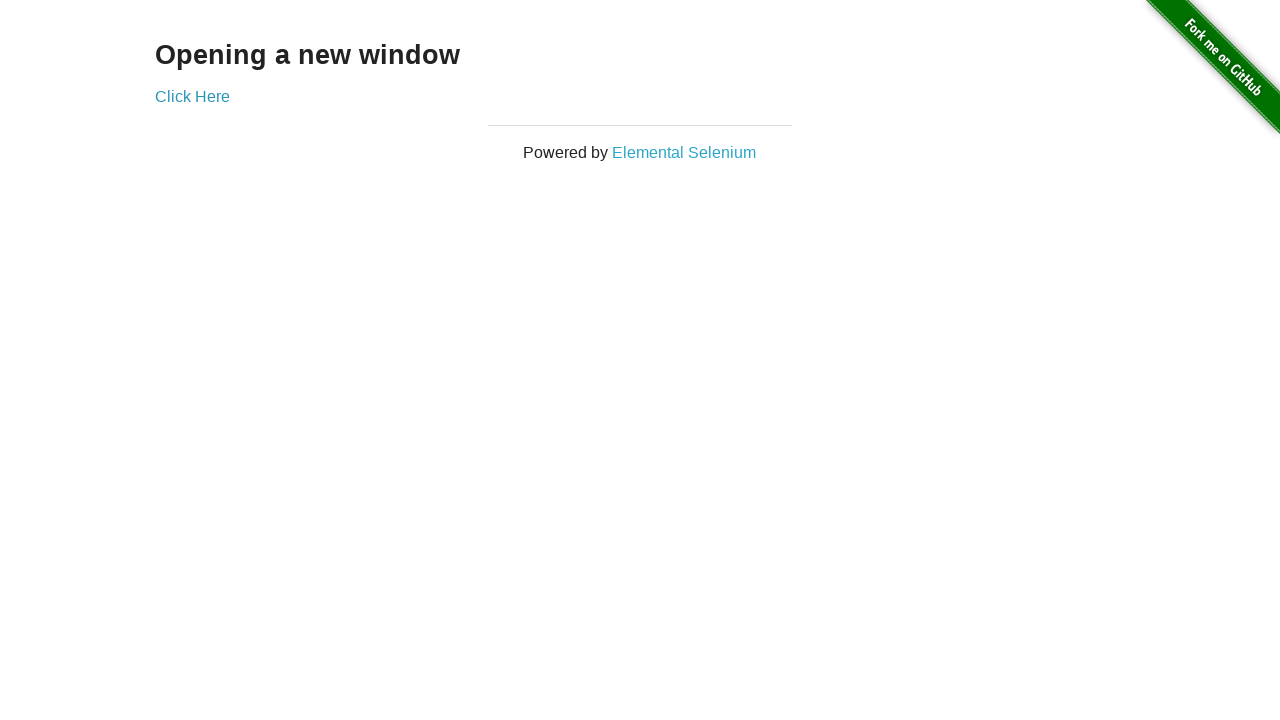

Verified new window title is 'New Window'
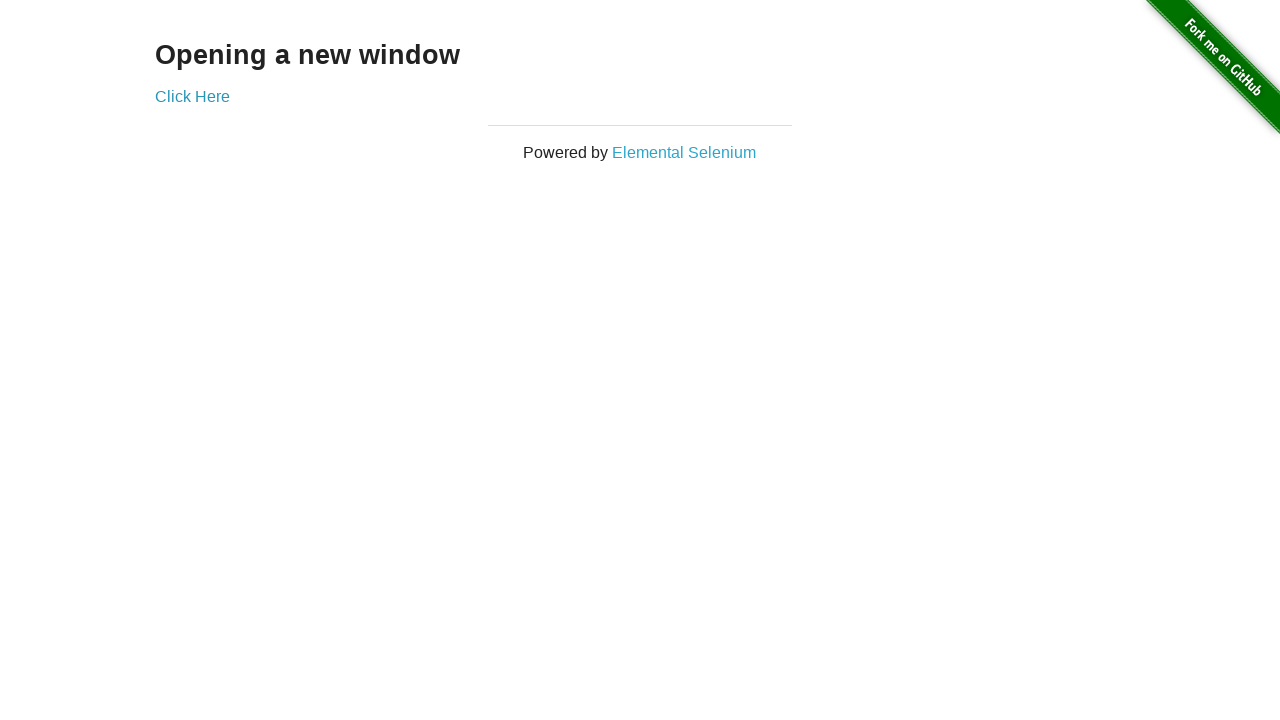

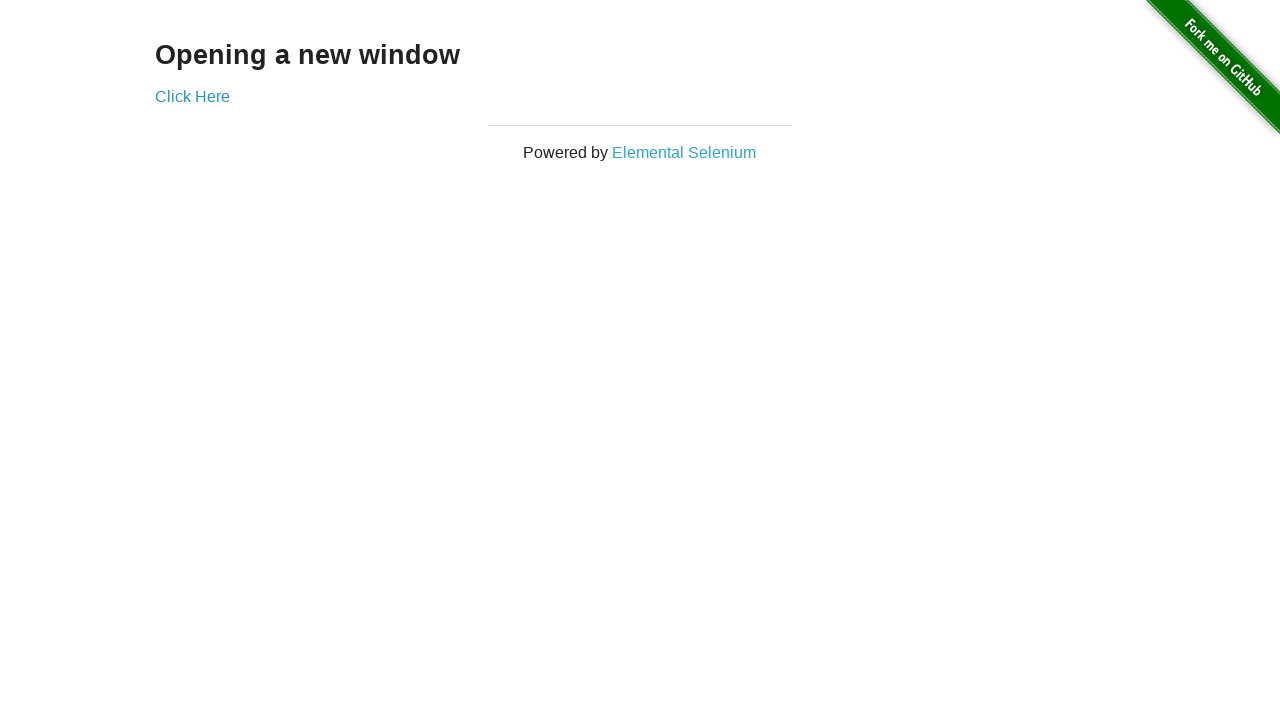